Solves a mathematical problem by reading a value, calculating its result using a logarithmic formula, entering the answer, selecting checkboxes, and submitting the form

Starting URL: http://suninjuly.github.io/math.html

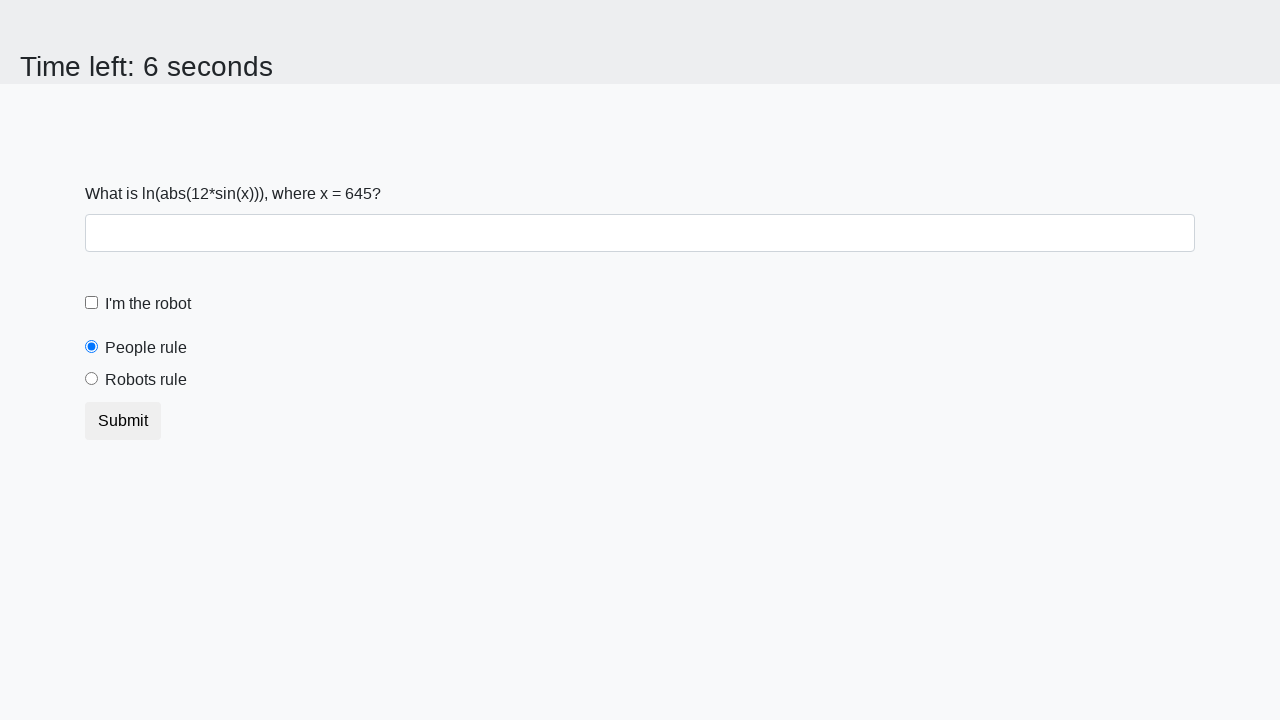

Located the input value element
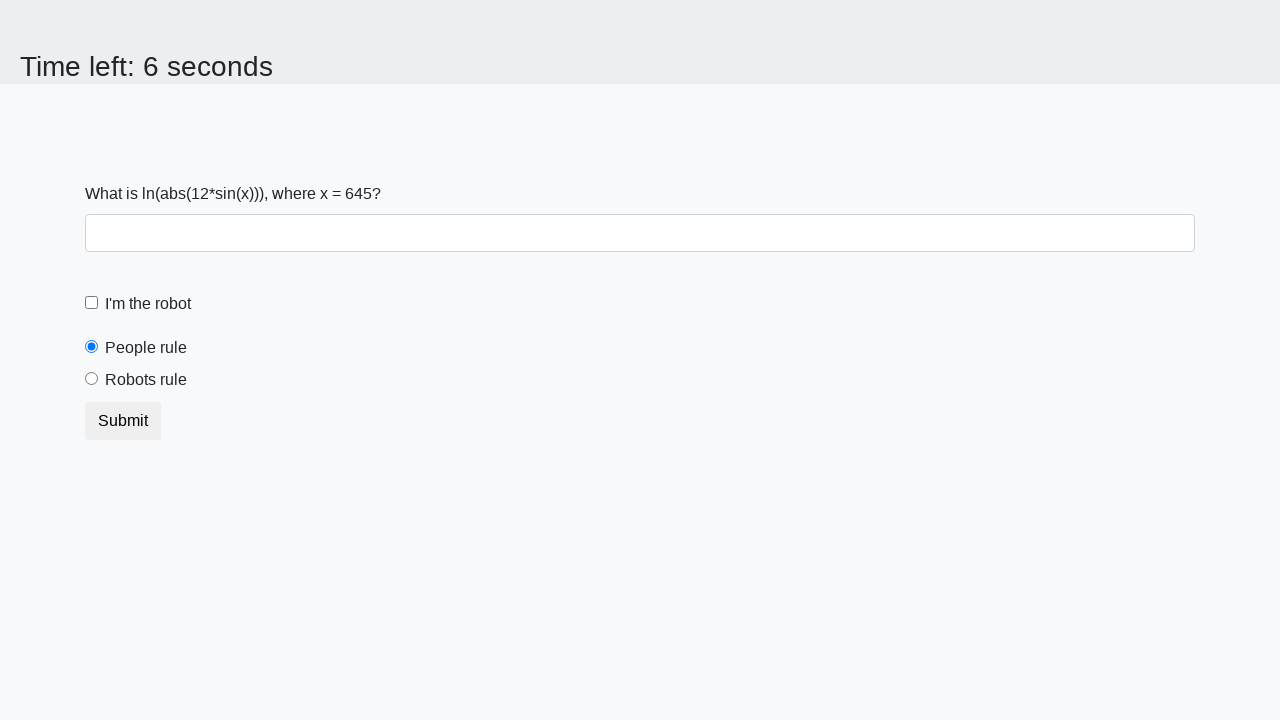

Extracted the numerical value from the page
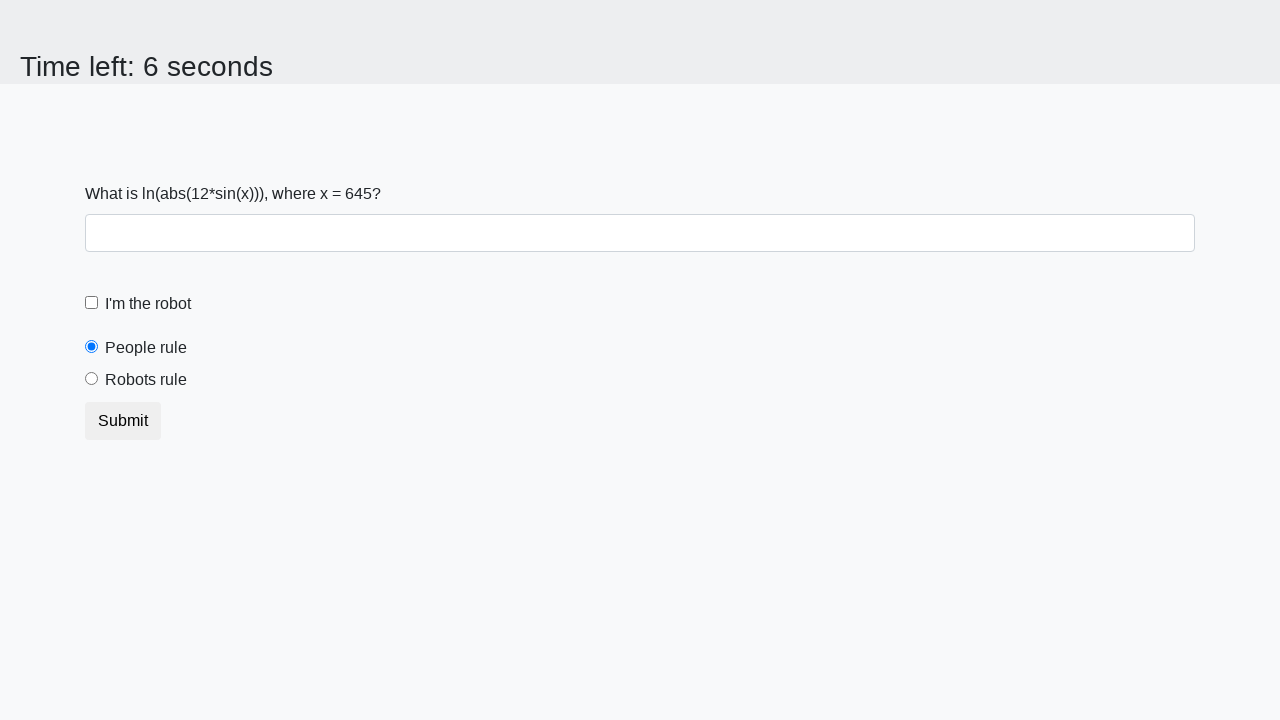

Calculated logarithmic result: 2.2947898943487717
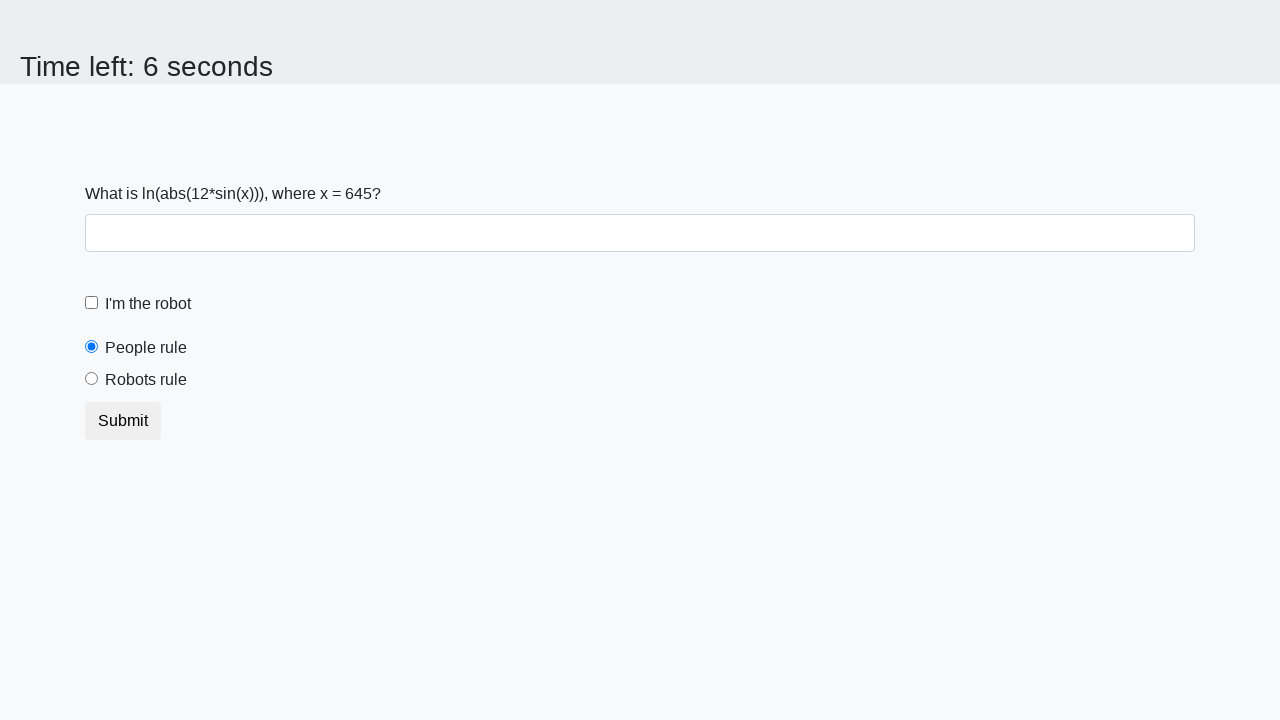

Filled the answer field with calculated value on #answer
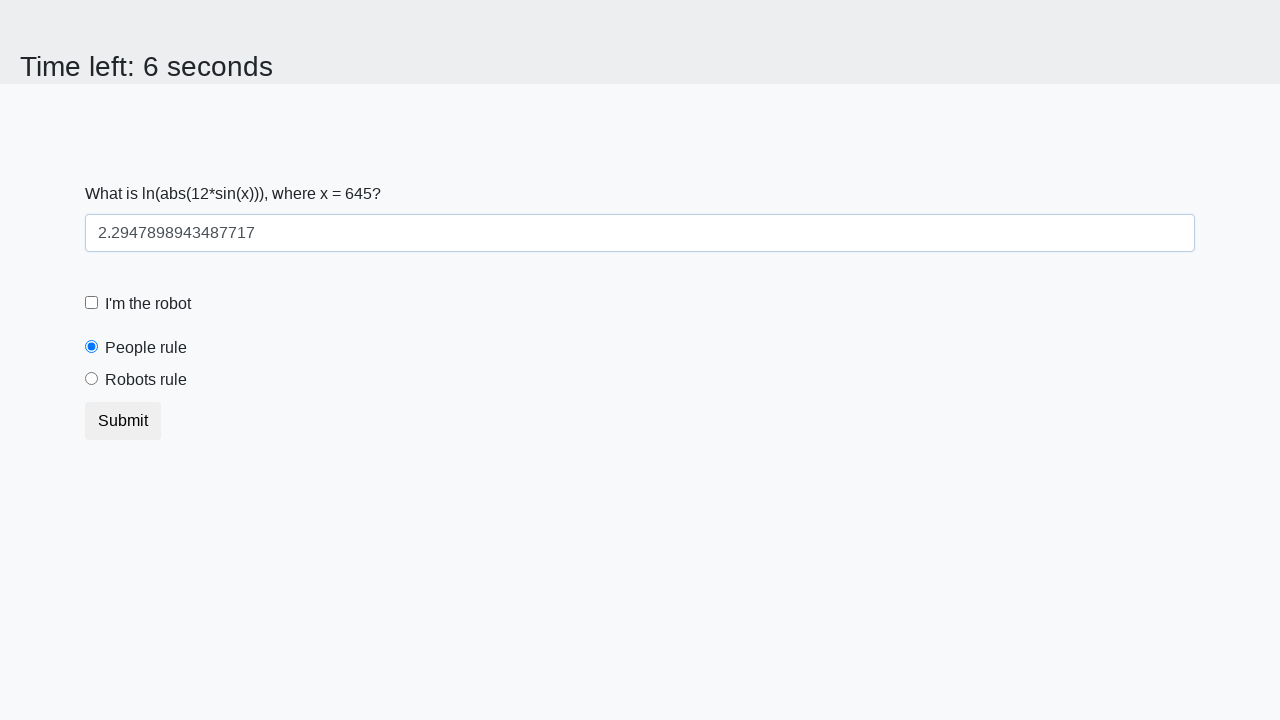

Clicked the 'robots rule' checkbox at (92, 379) on #robotsRule
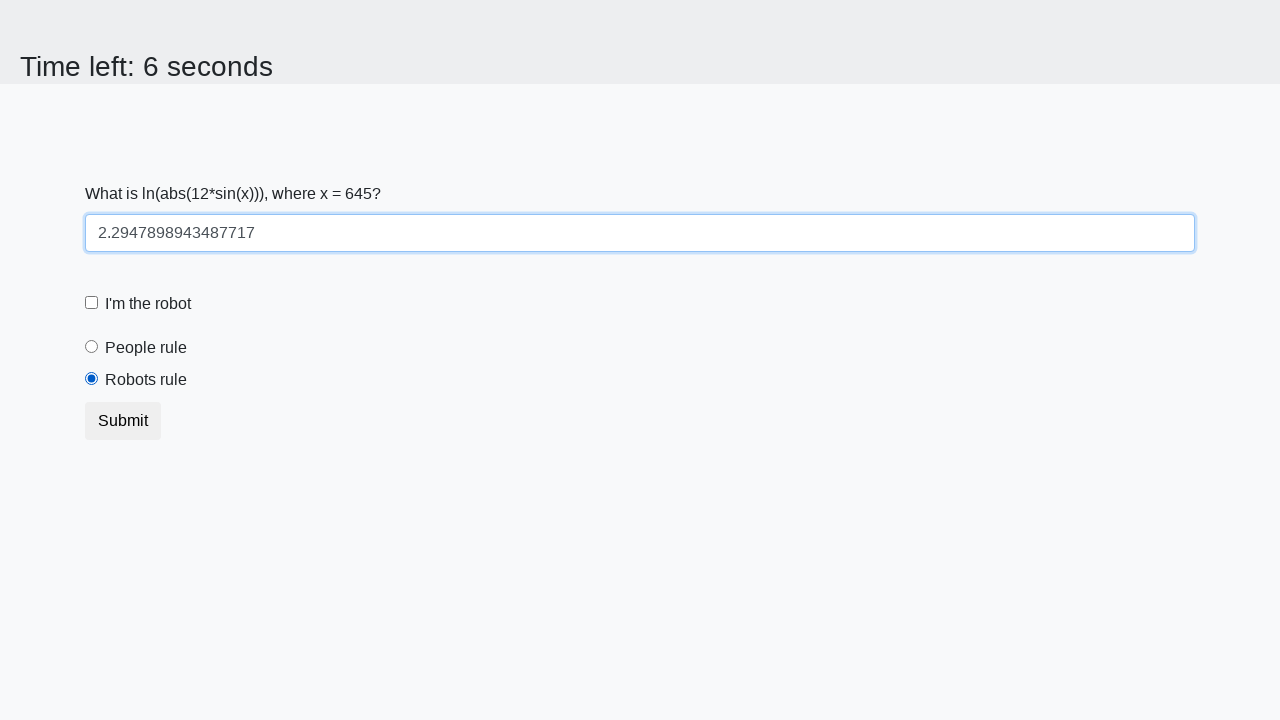

Clicked the robot checkbox at (92, 303) on #robotCheckbox
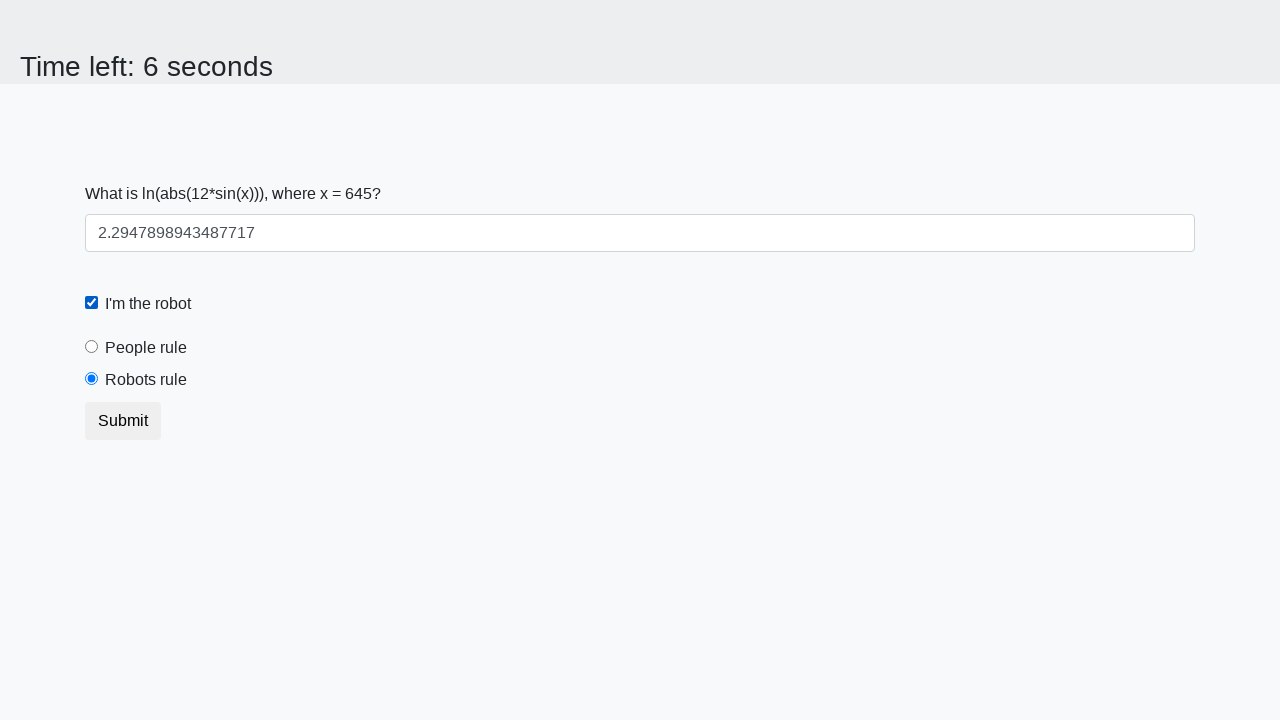

Clicked the submit button at (123, 421) on .btn.btn-default
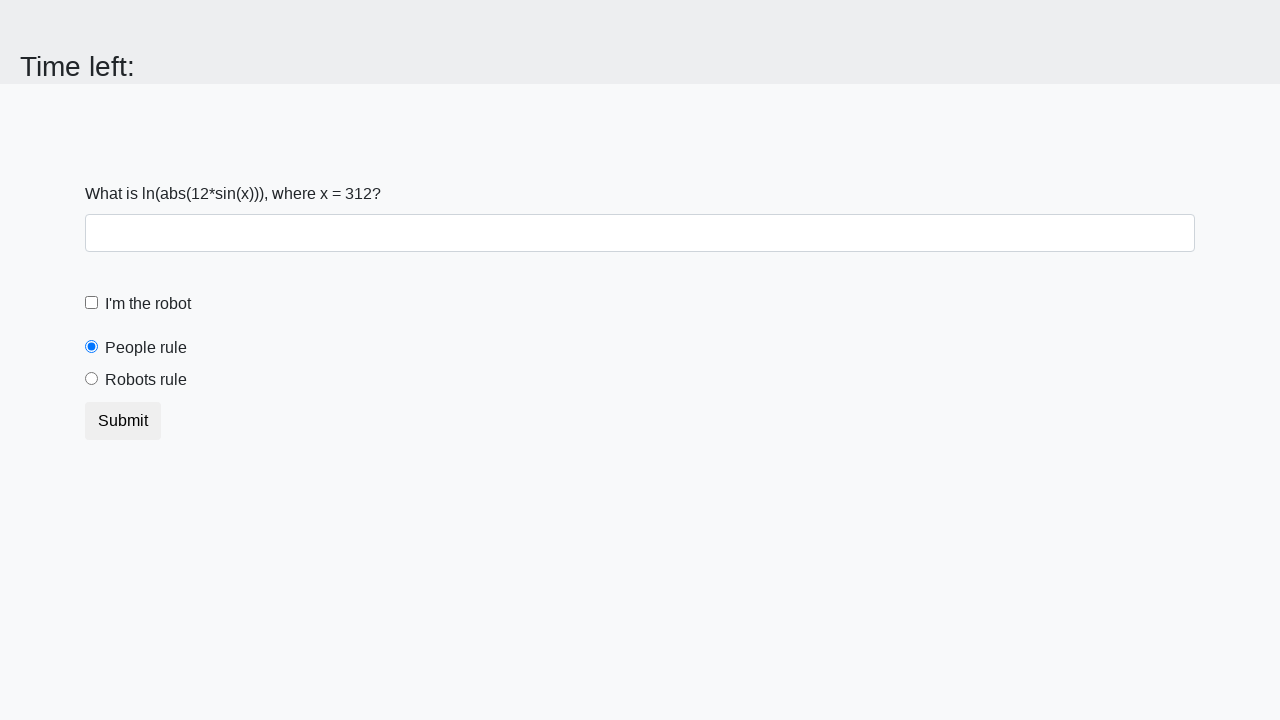

Waited for alert to appear
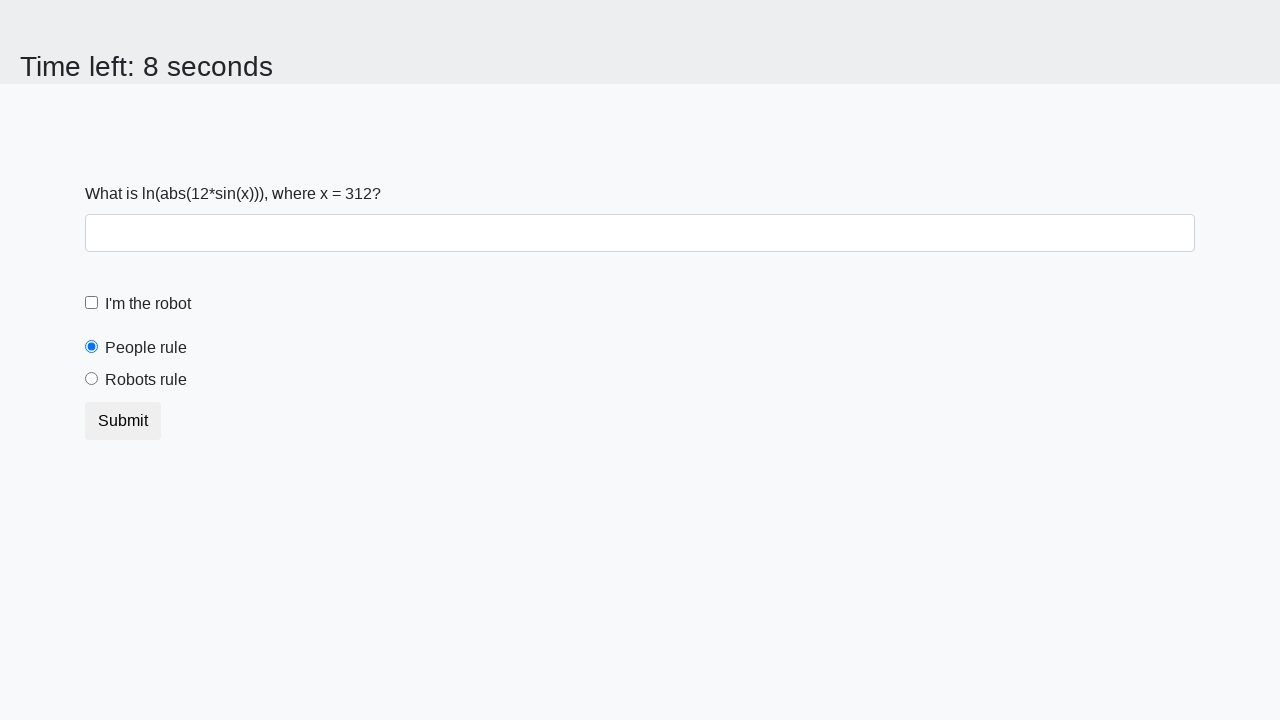

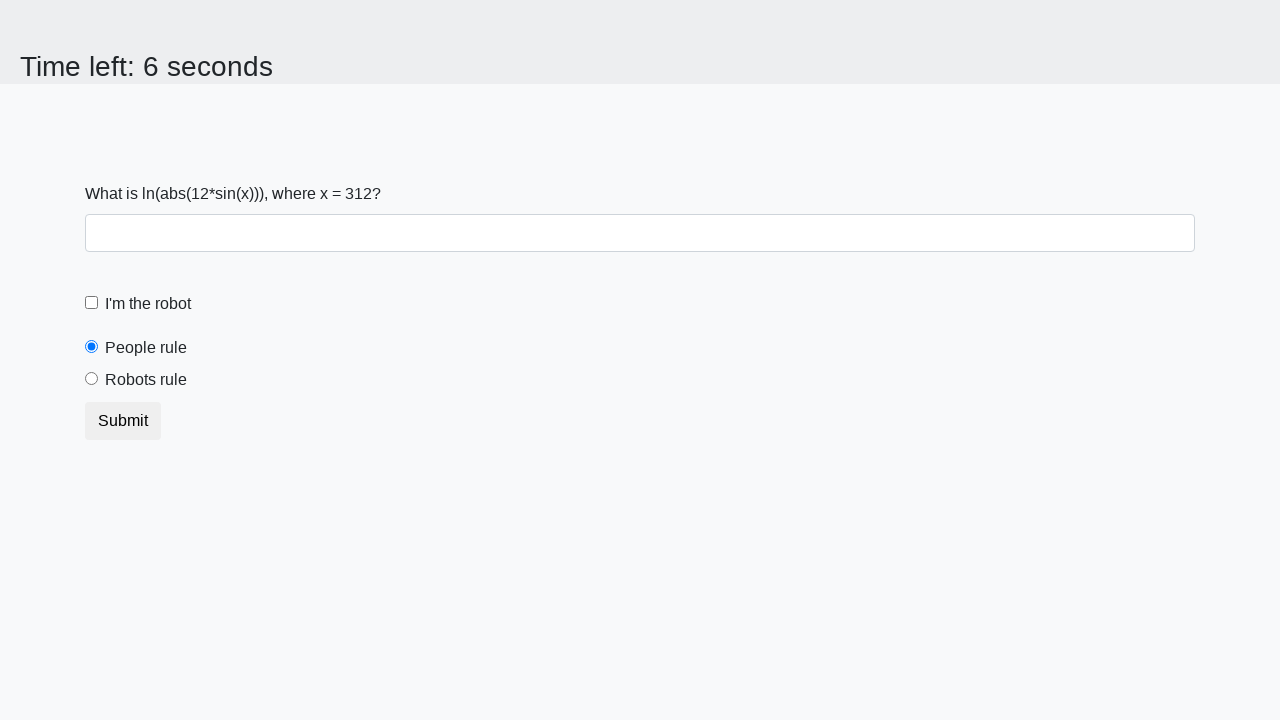